Tests opting out of A/B tests by adding a cookie after visiting the page, then refreshing to verify the opt-out takes effect.

Starting URL: http://the-internet.herokuapp.com/abtest

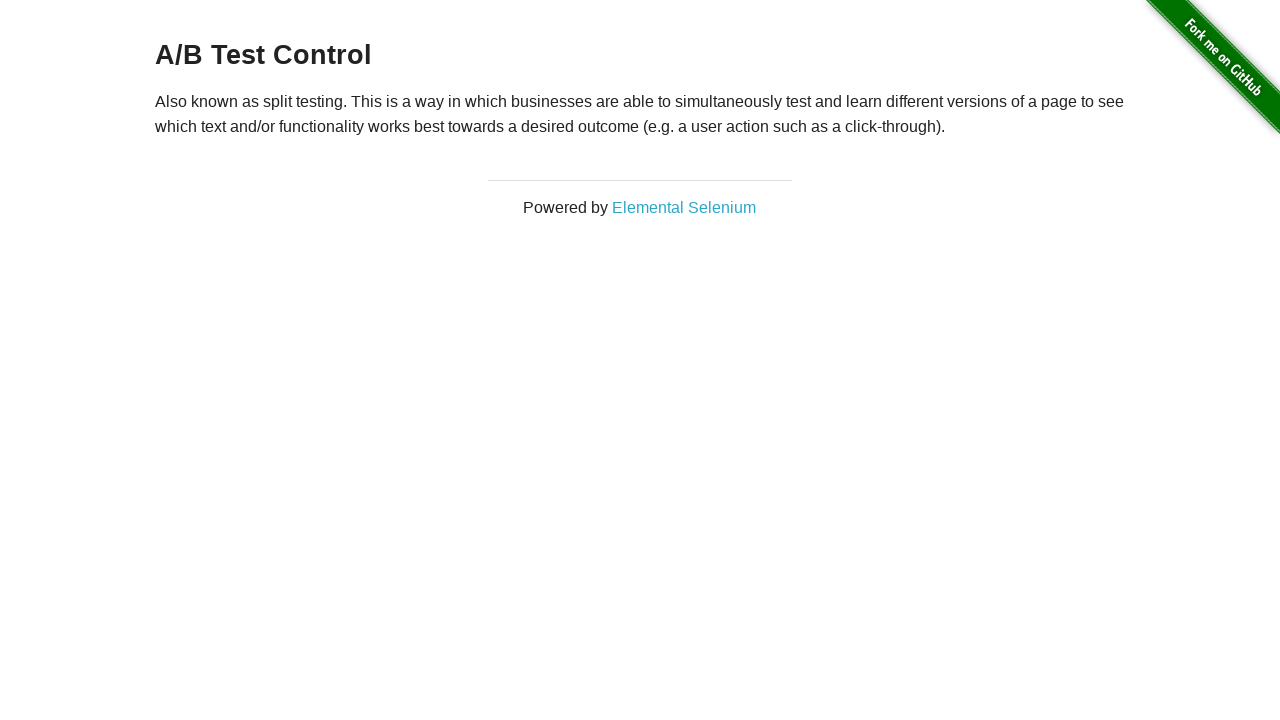

Waited for h3 heading to load
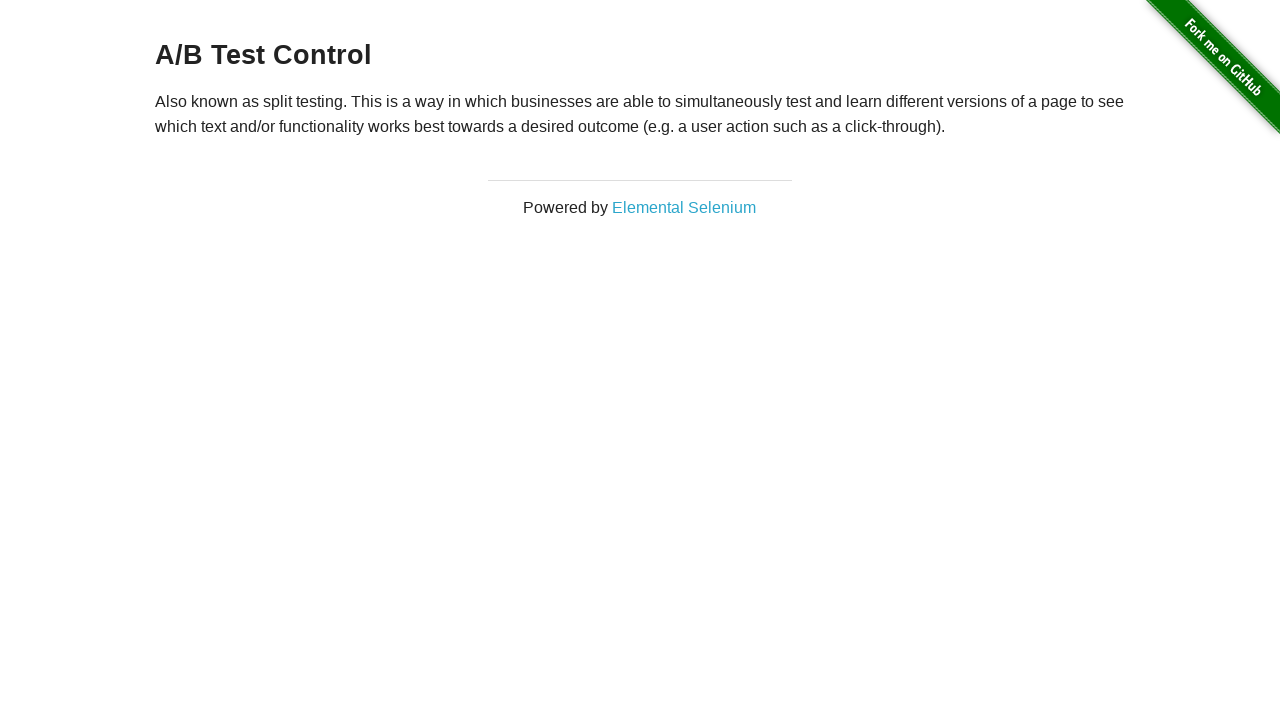

Retrieved h3 heading text content
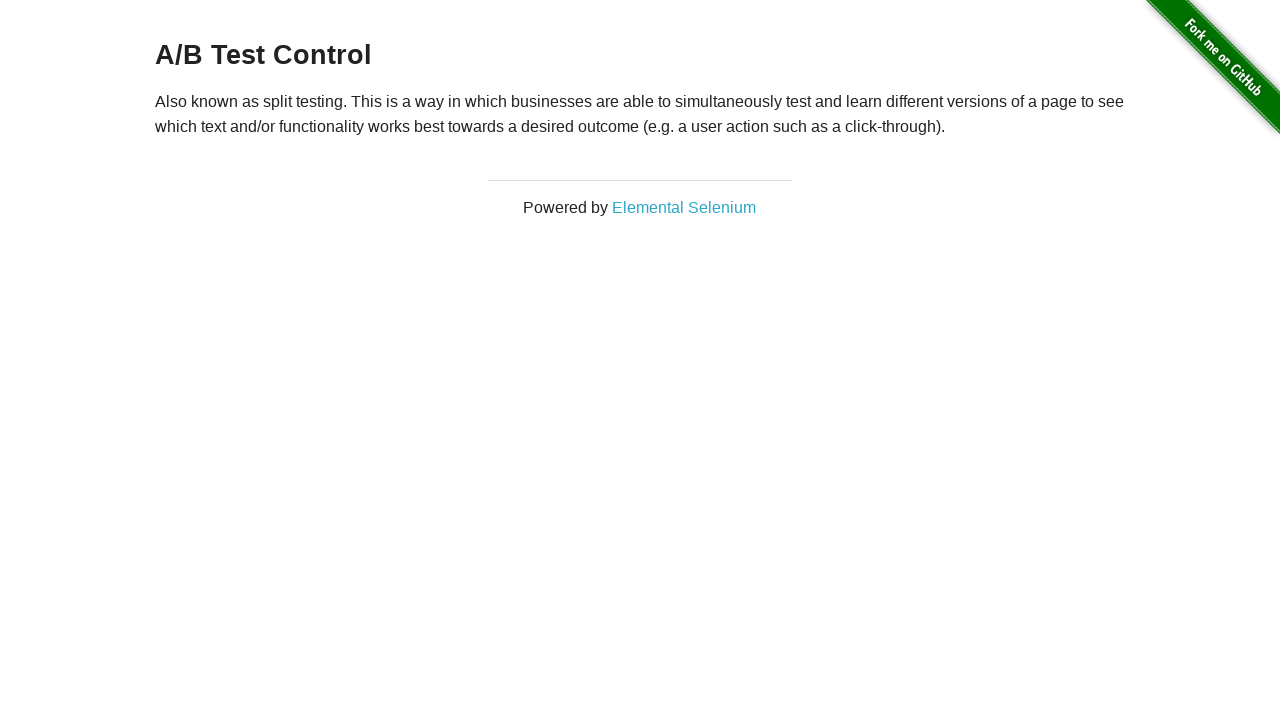

Verified user is in A/B test group
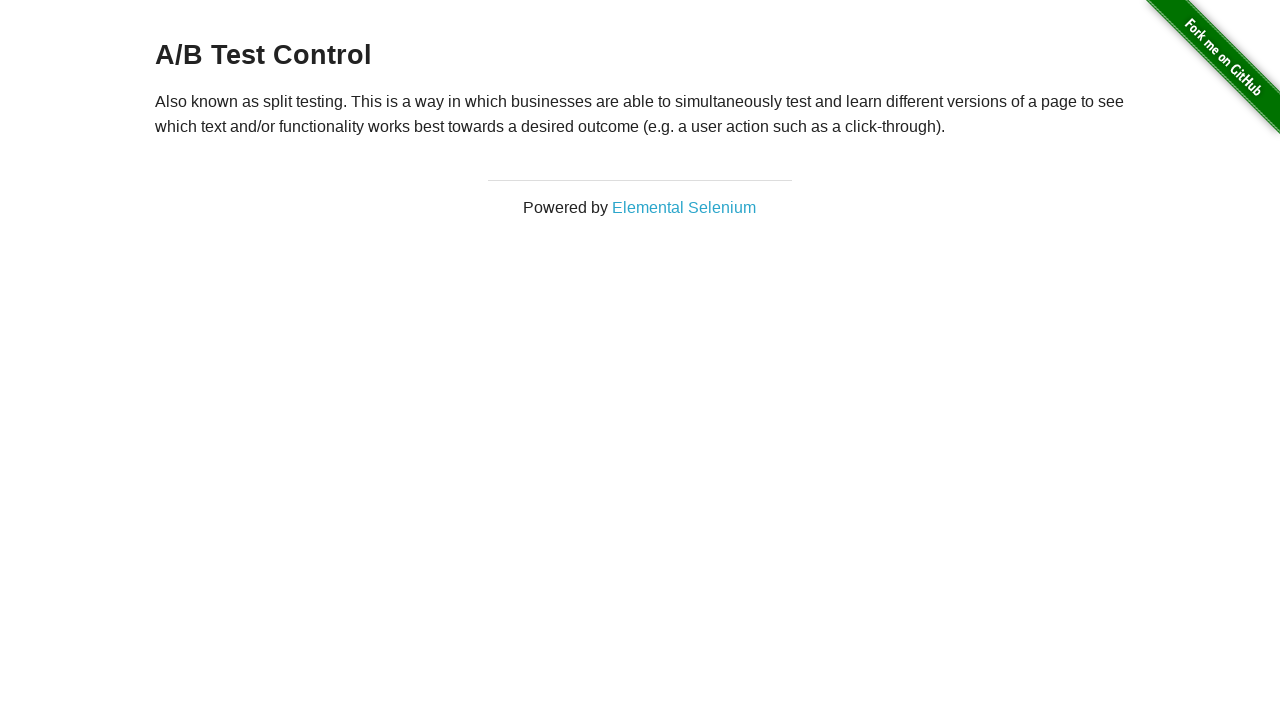

Added optimizelyOptOut cookie to opt out of A/B tests
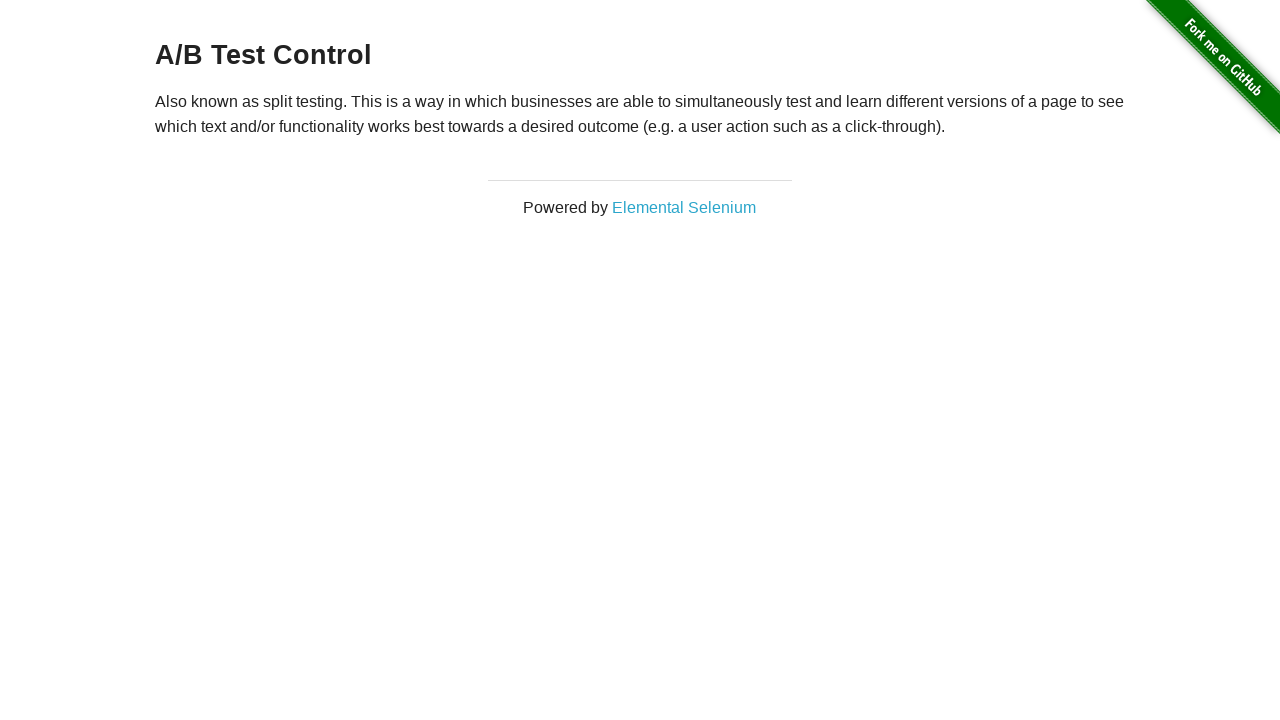

Refreshed page to apply opt-out cookie
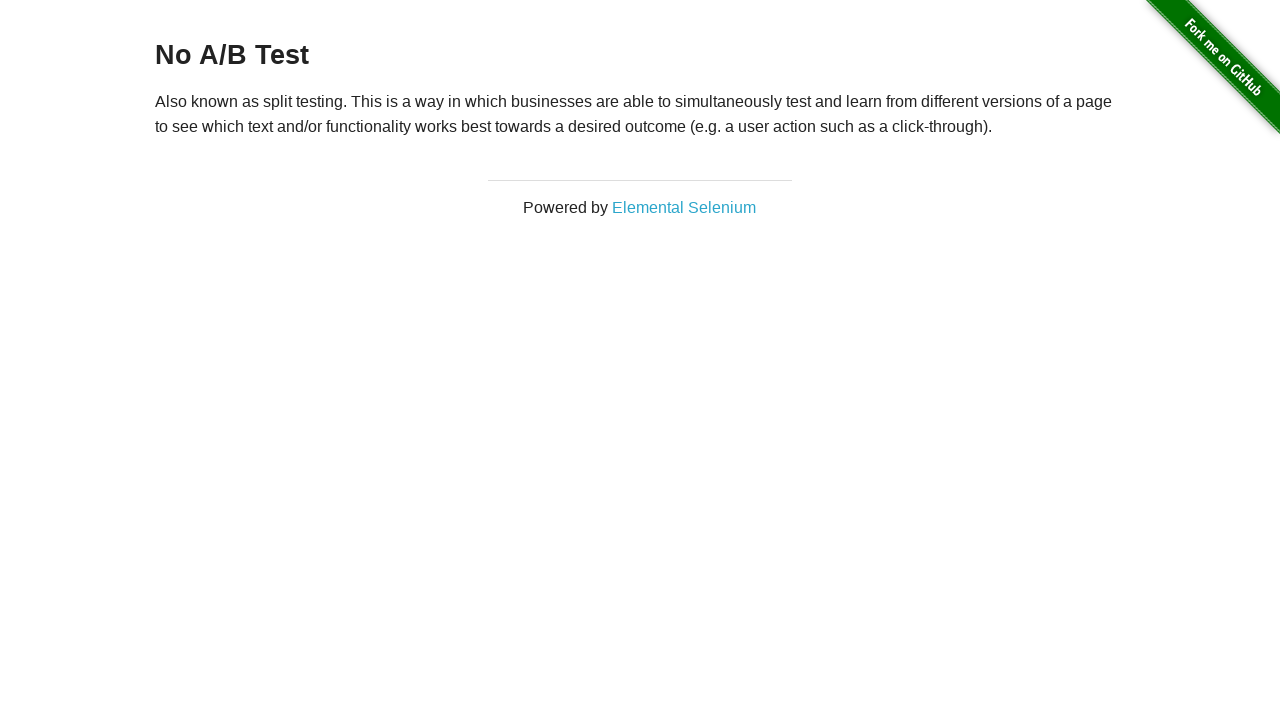

Waited for h3 heading to load after refresh
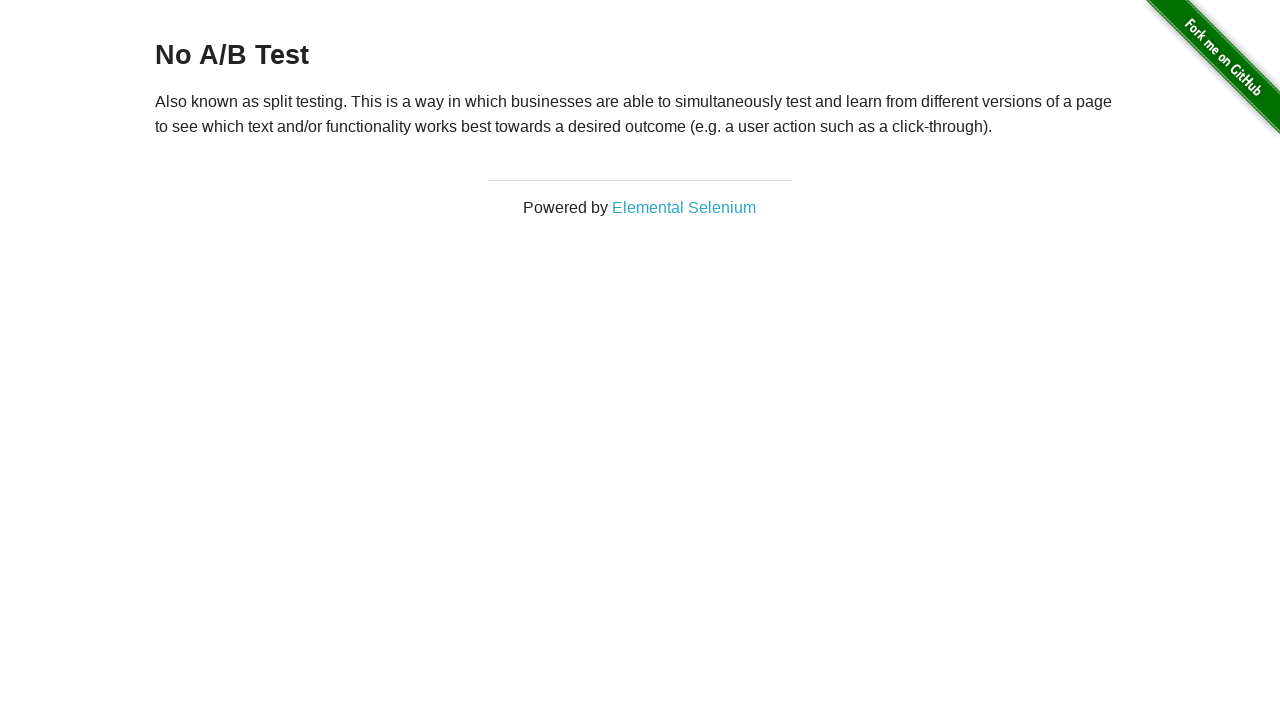

Retrieved h3 heading text content after refresh
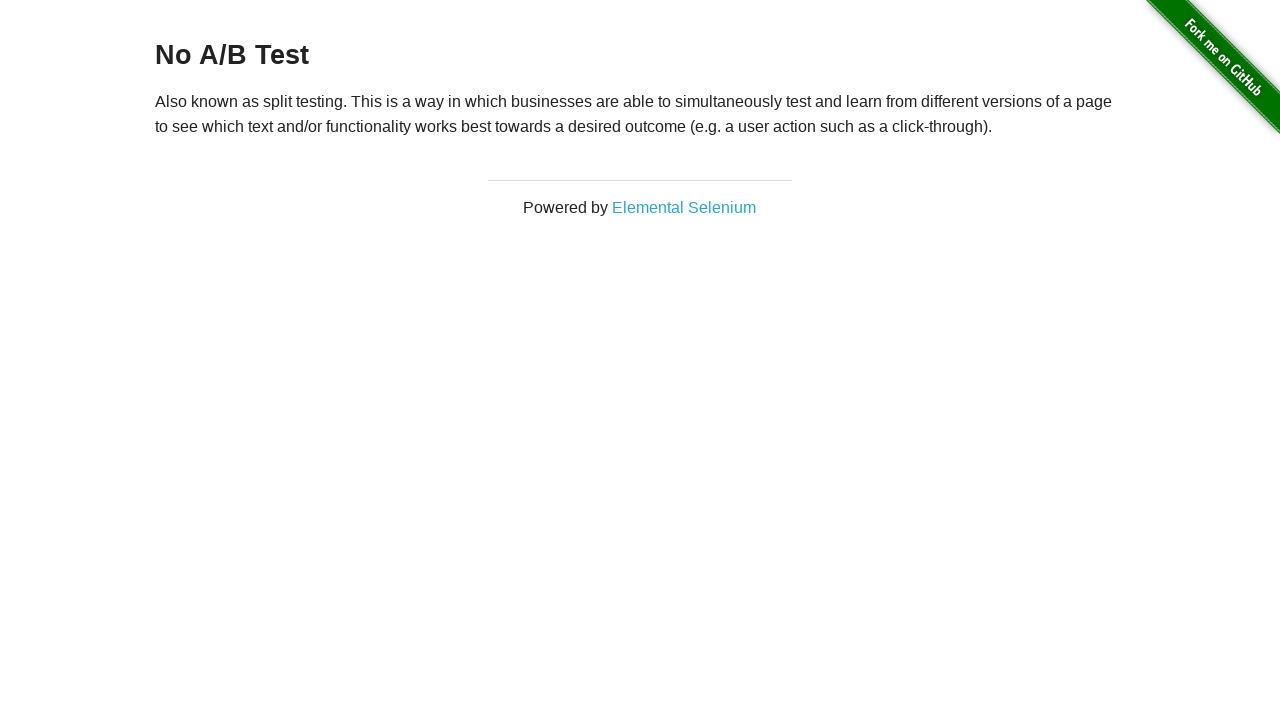

Verified opt-out was successful - user no longer in A/B test
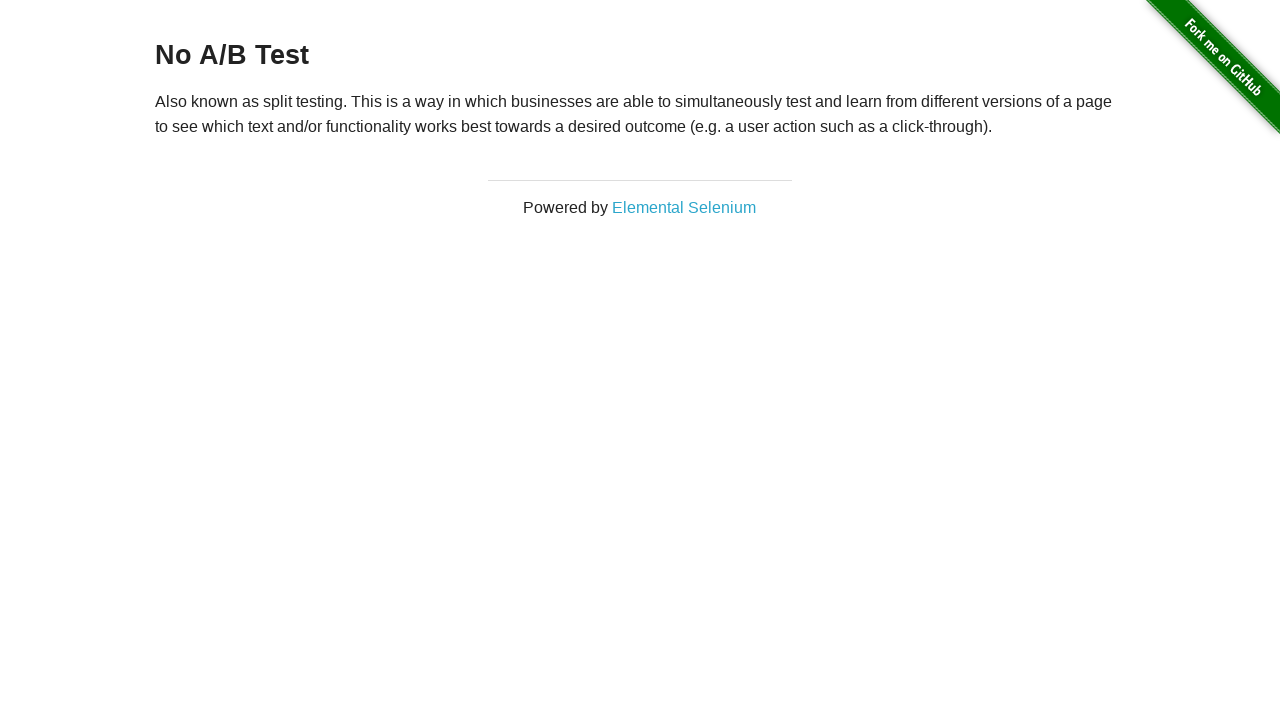

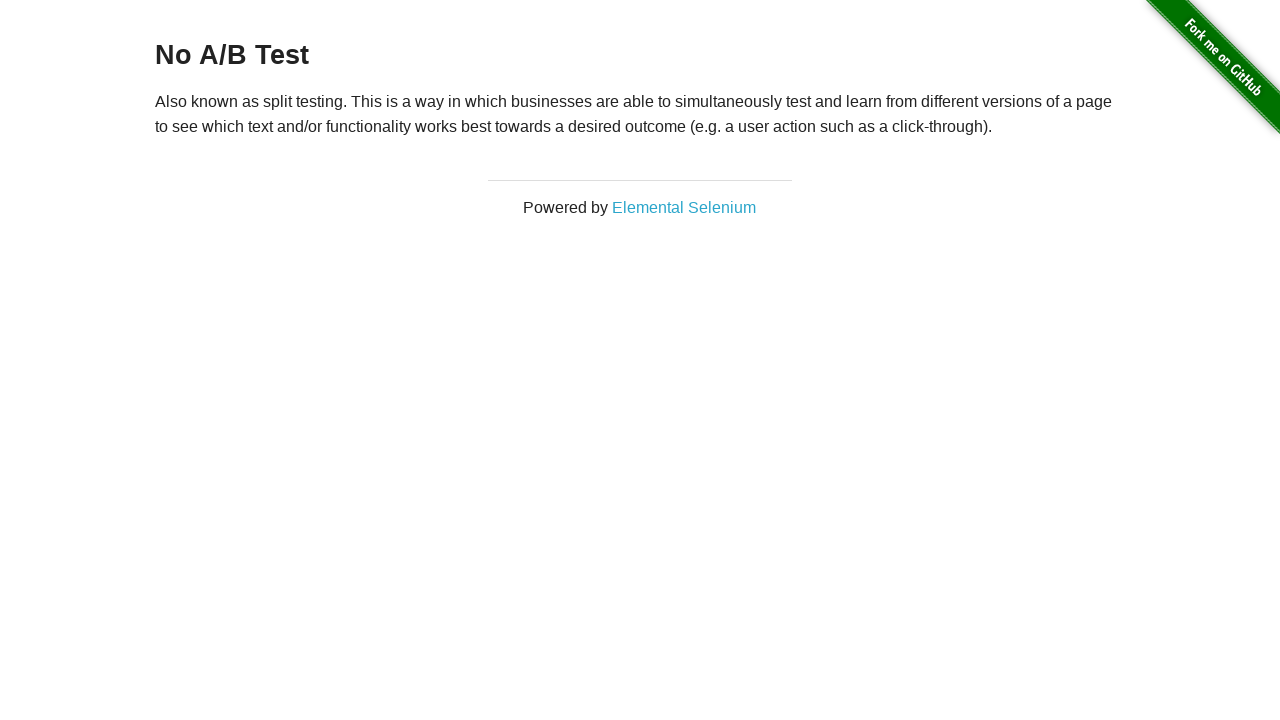